Tests a form submission on leafground.com by entering an email address and clicking the Send button

Starting URL: https://leafground.com

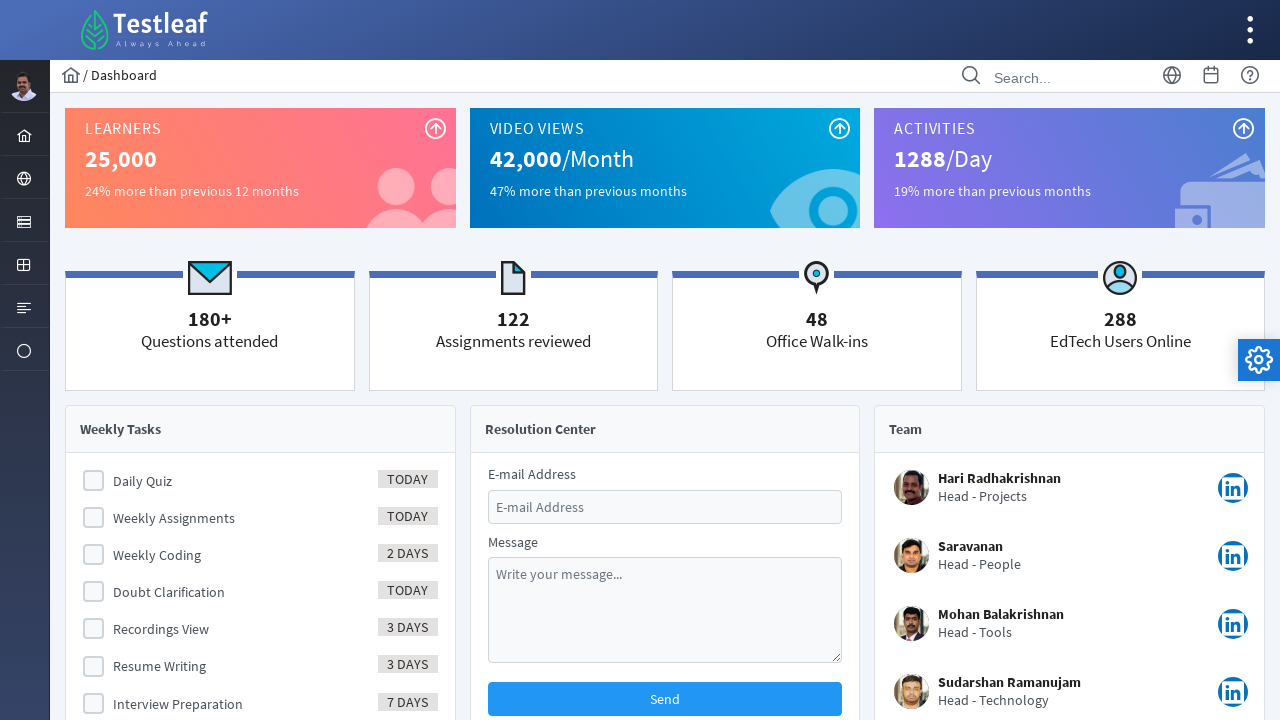

Filled email field with 'babu@testleaf.com' on #email
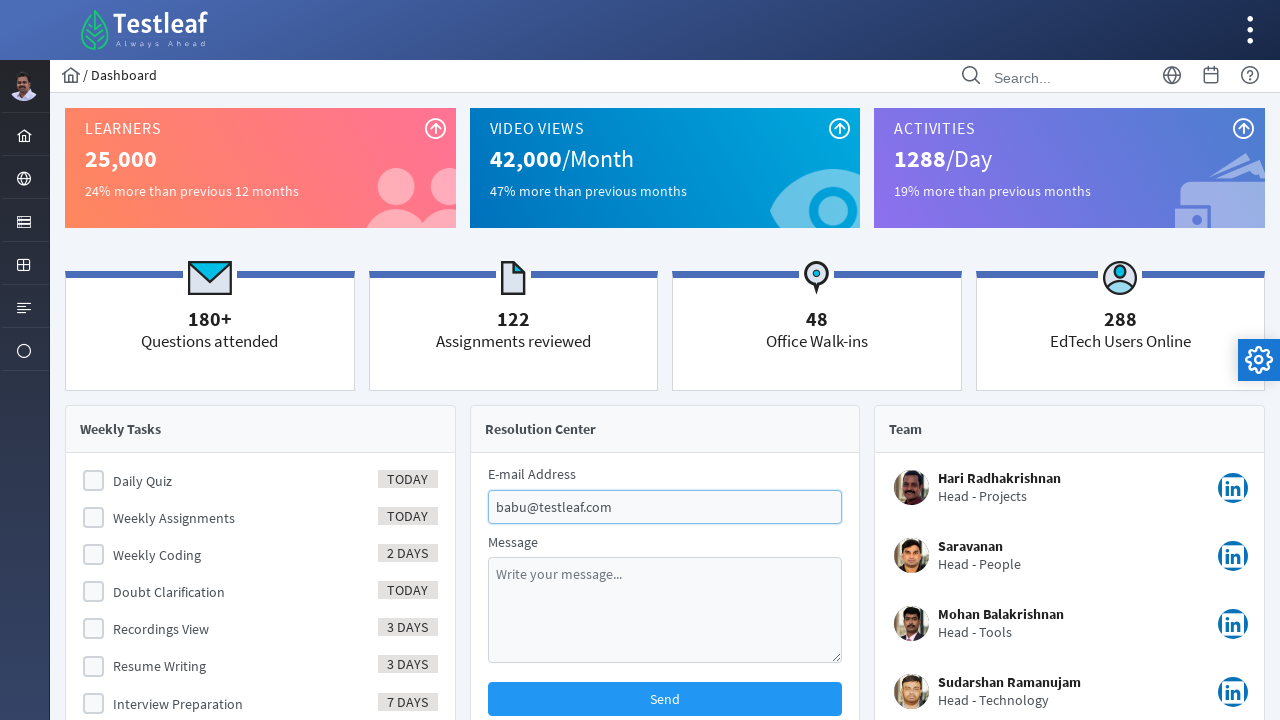

Clicked the Send button to submit the form at (665, 699) on xpath=//span[text()='Send']
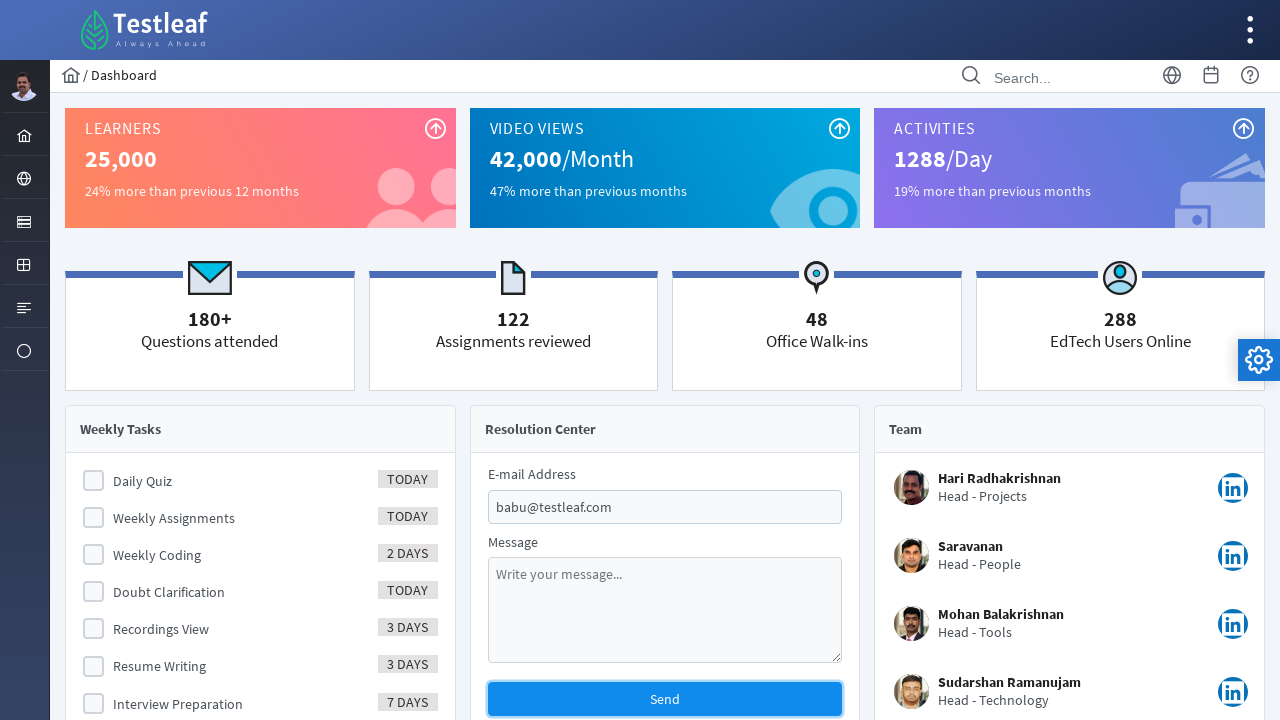

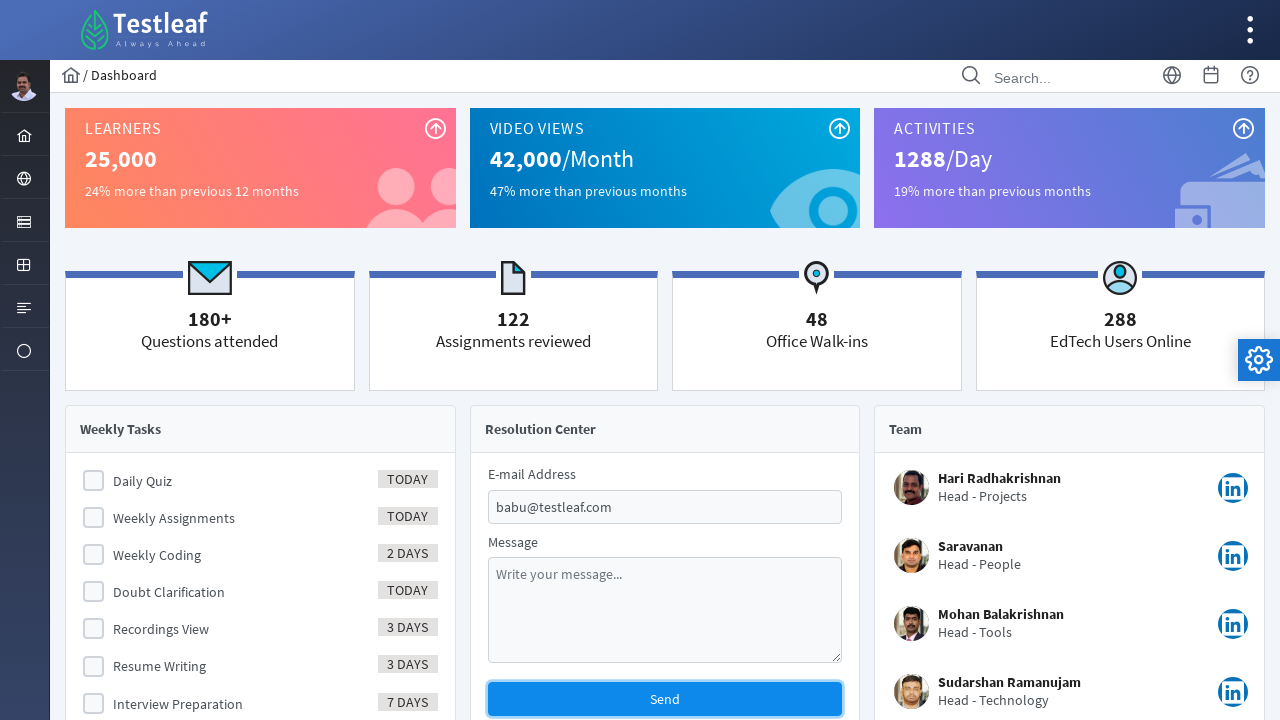